Verifies that the MTS Belarus website displays a specific block title related to online payment without commission

Starting URL: https://www.mts.by/

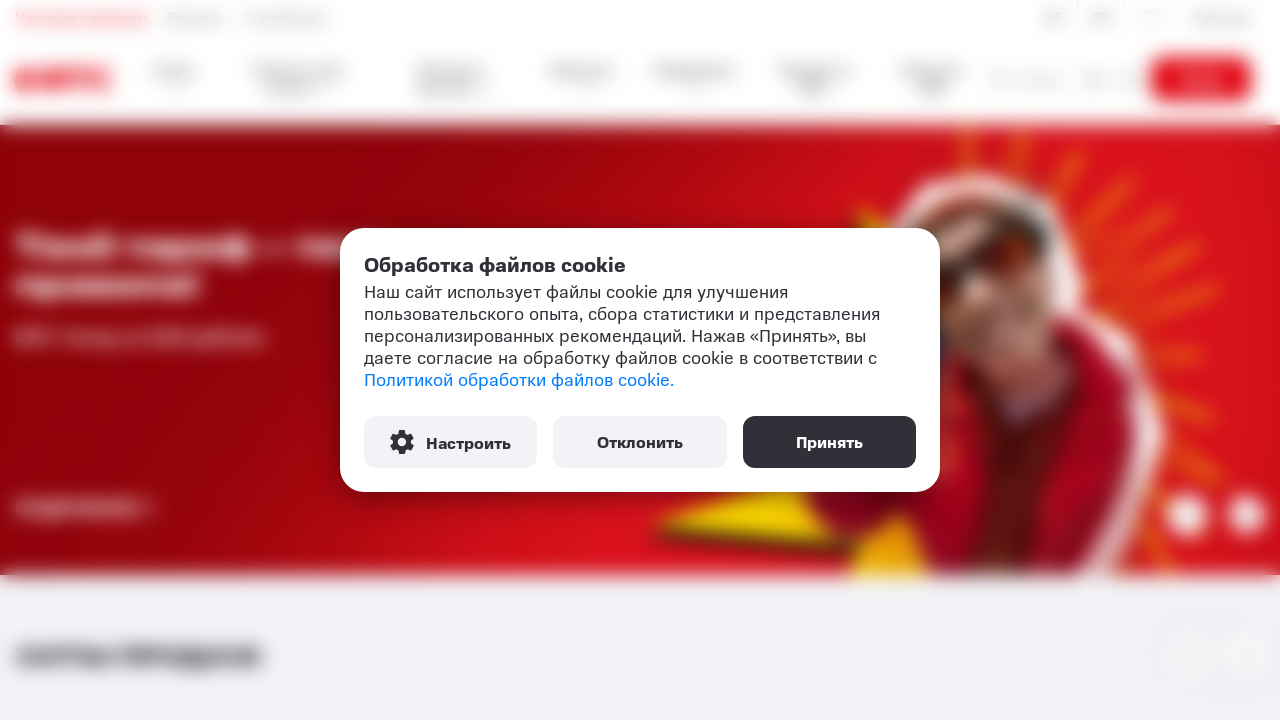

Waited for payment section block title to load
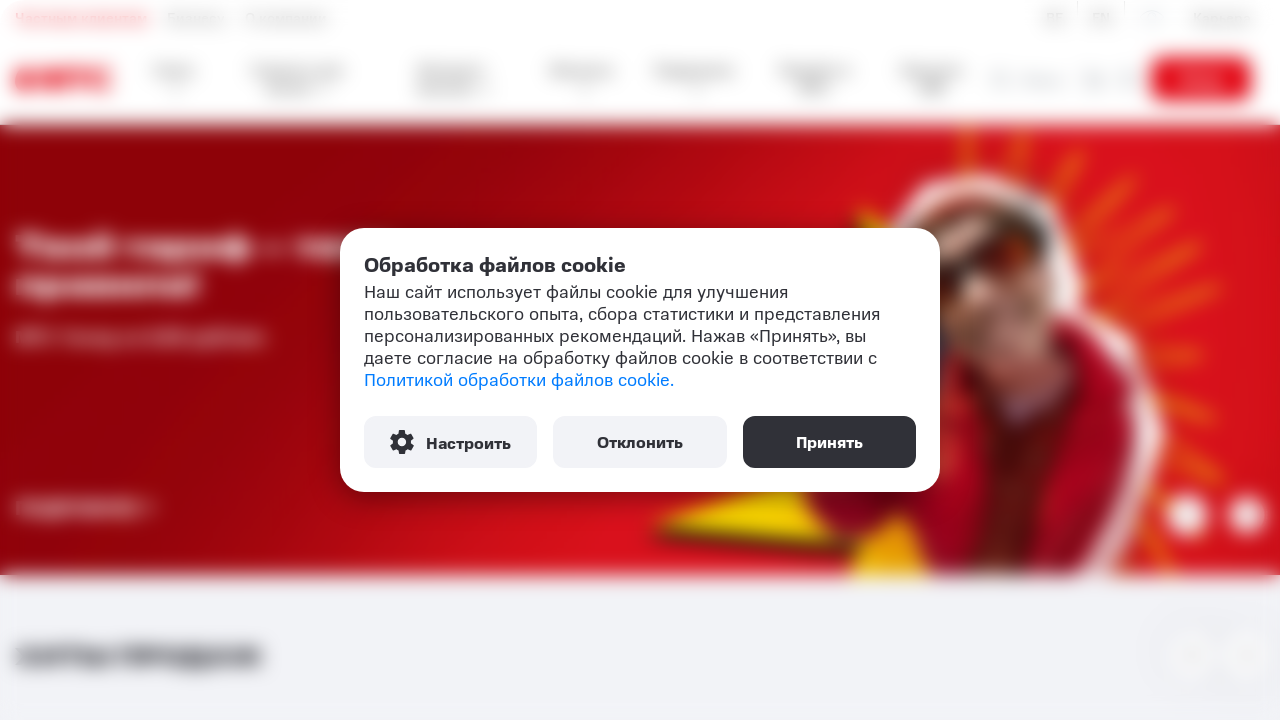

Retrieved block title text content
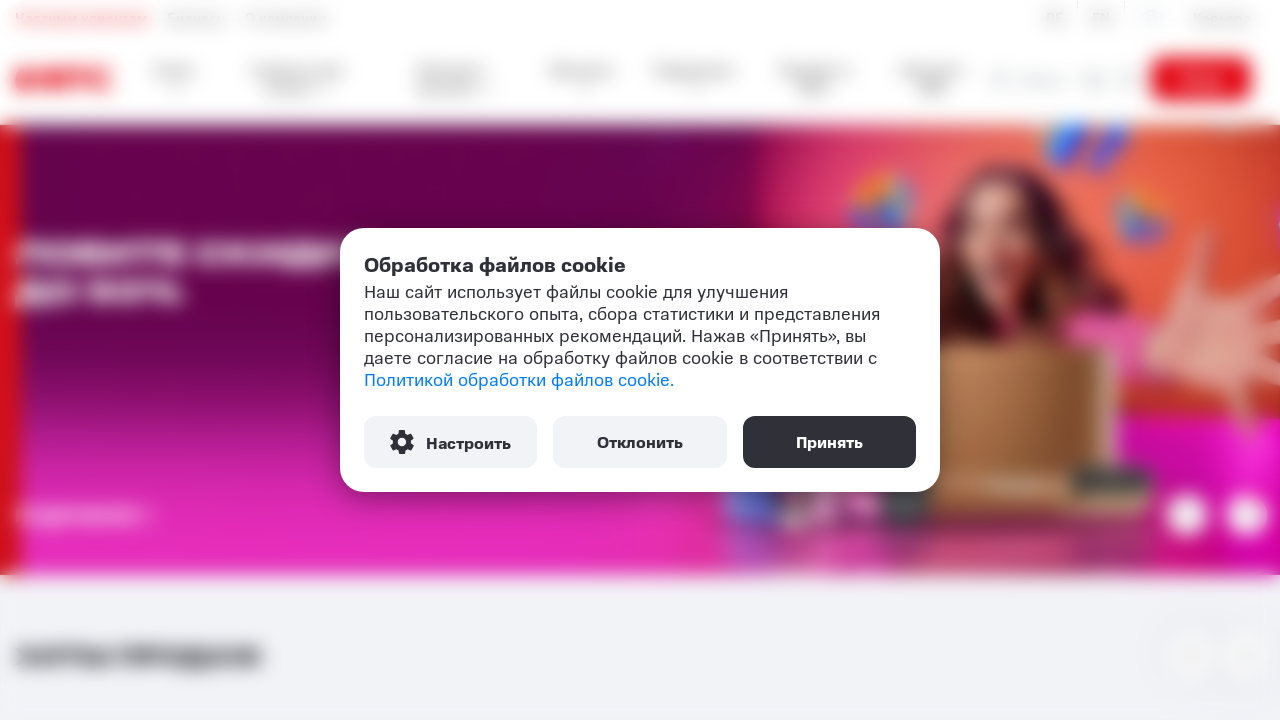

Verified block title contains 'Онлайн пополнение' and 'без комиссии'
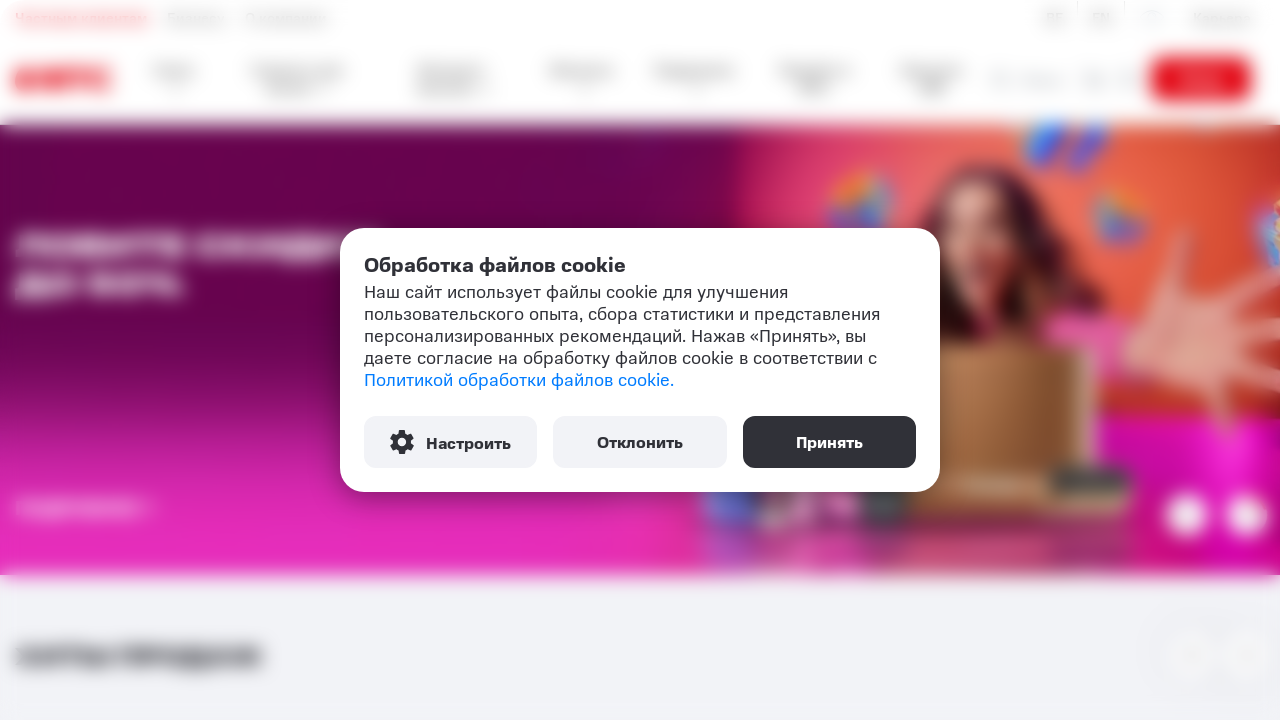

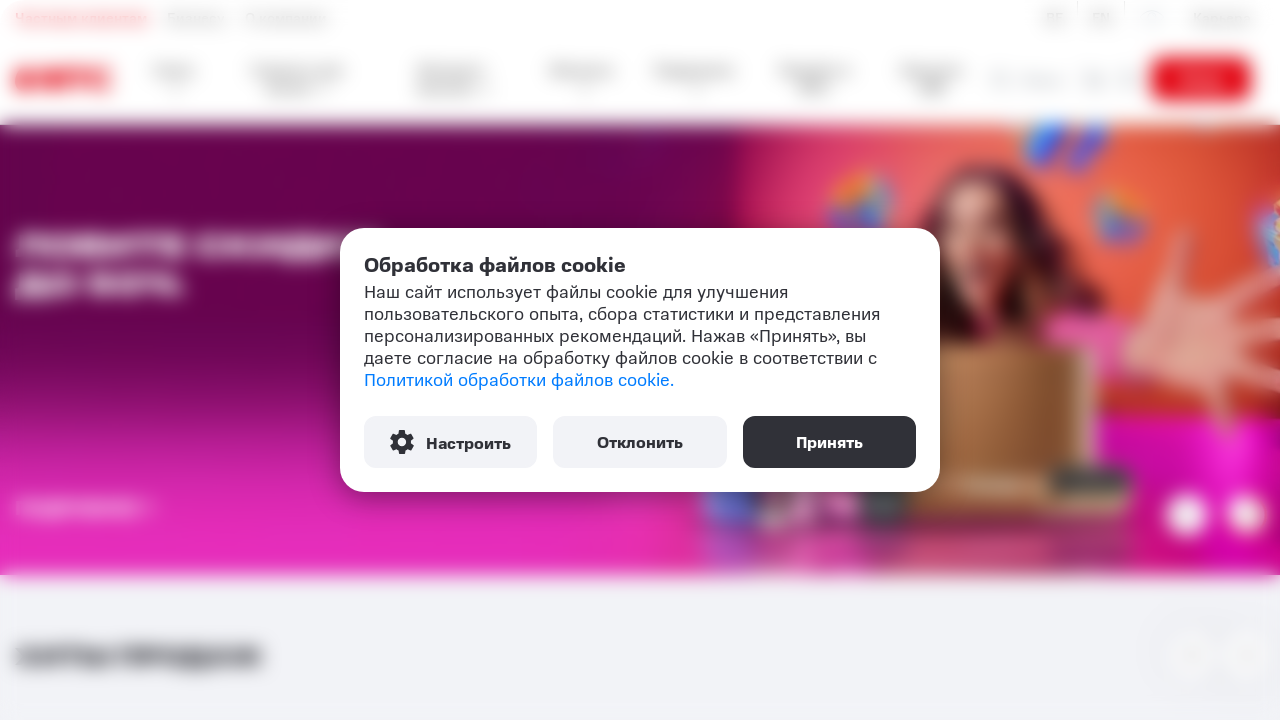